Navigates through the header menu by hovering over menu items and clicking on a submenu item

Starting URL: https://www.geeksforgeeks.org/

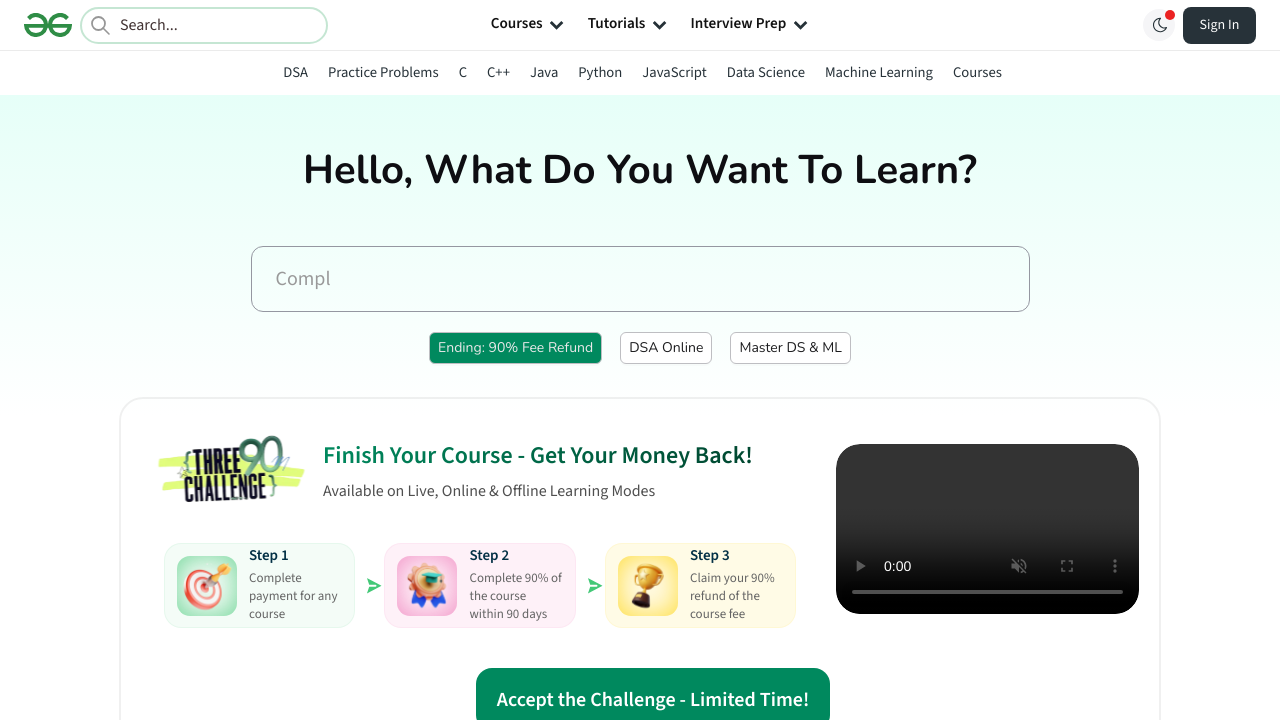

Waited 3 seconds for page to be ready
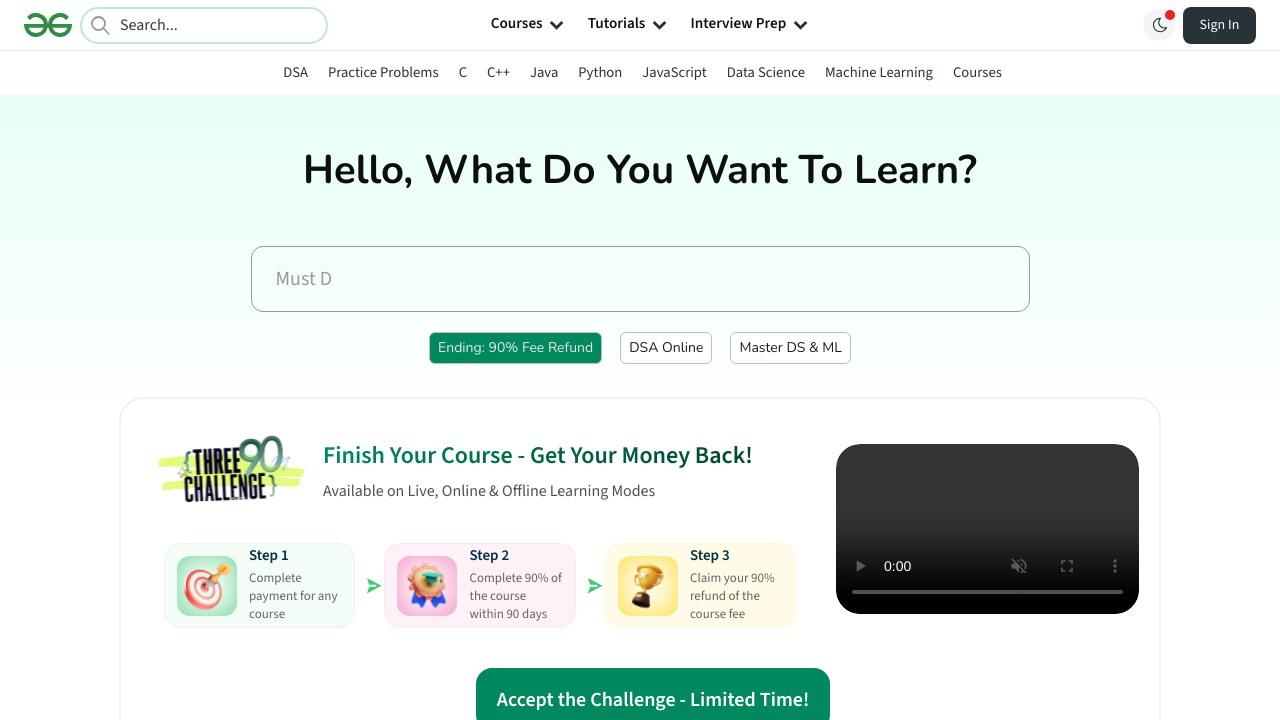

Hovered over the first menu item in the header at (518, 25) on #topMainHeader > div > ul > li:nth-child(1)
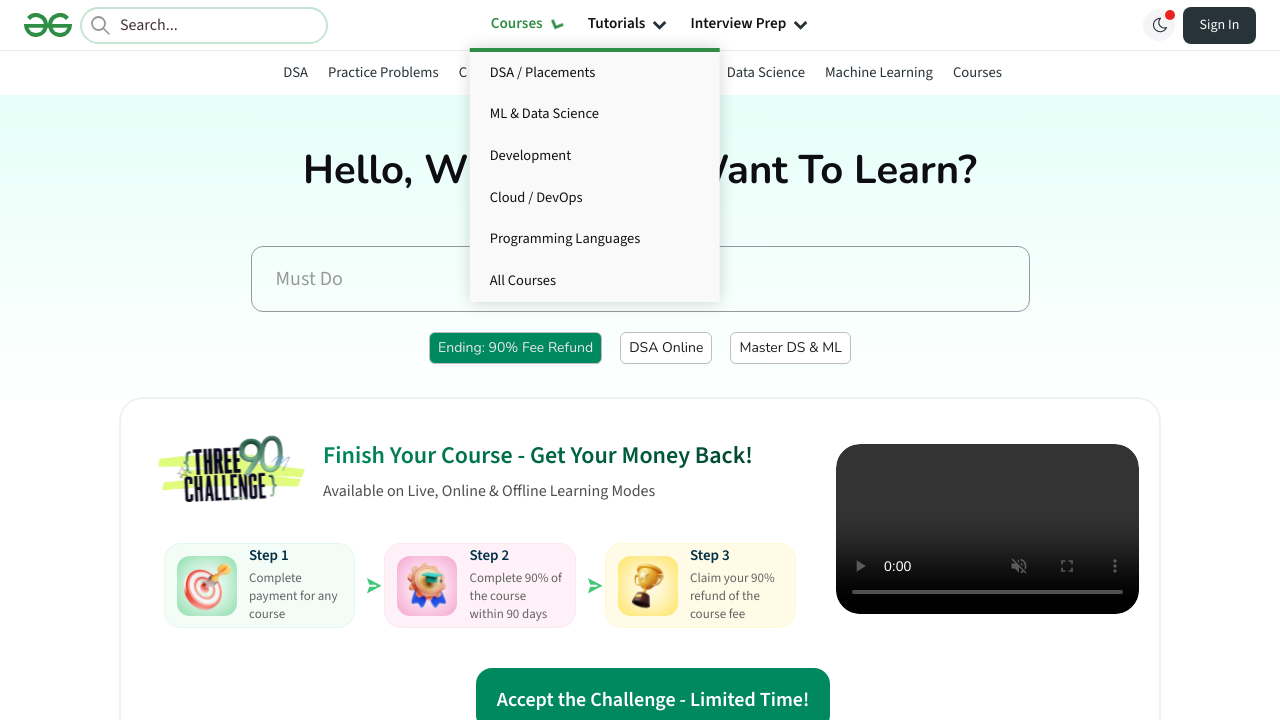

Waited 3 seconds for dropdown to appear
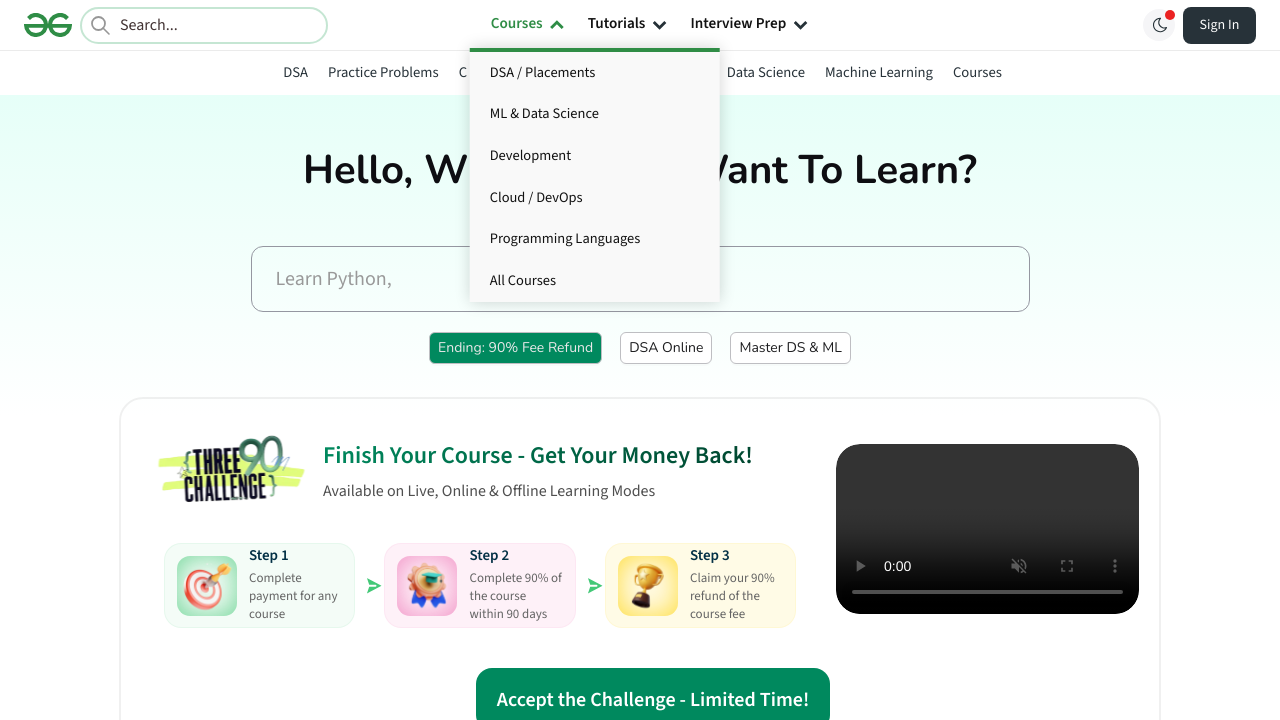

Hovered over the first mega dropdown item at (595, 72) on .megaDropDownListItem >> nth=0
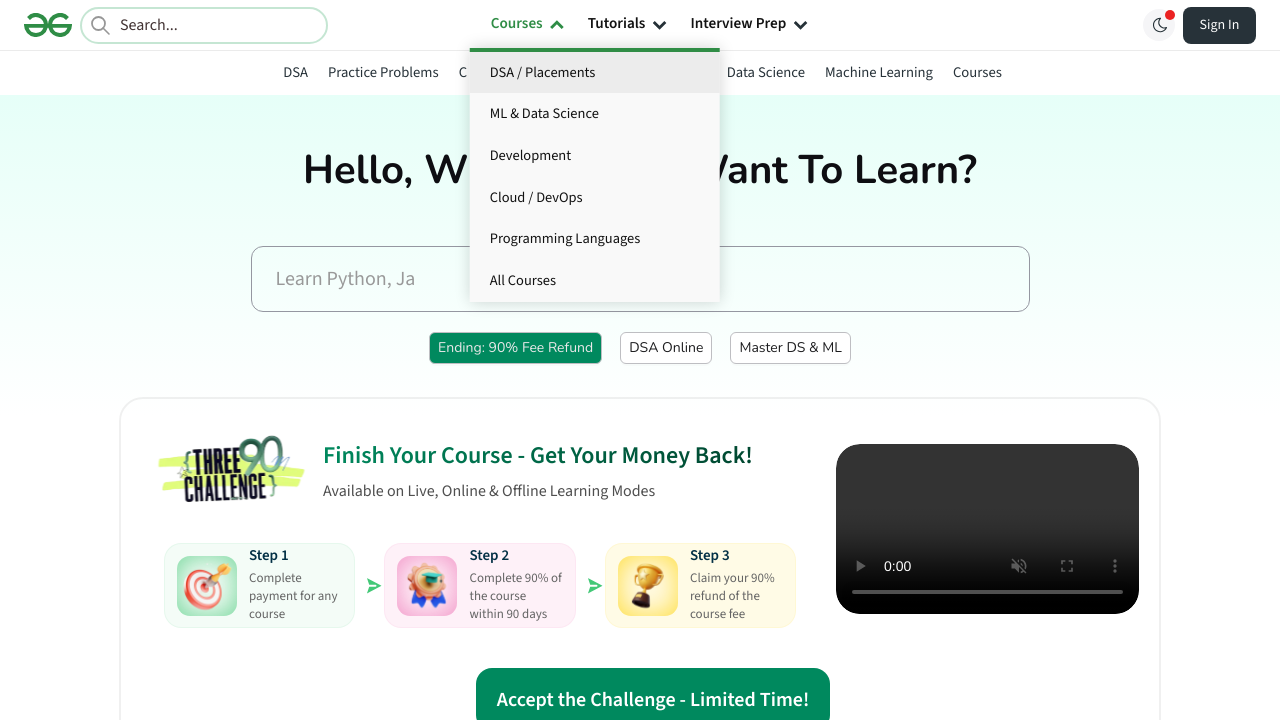

Waited 3 seconds for submenu to be interactive
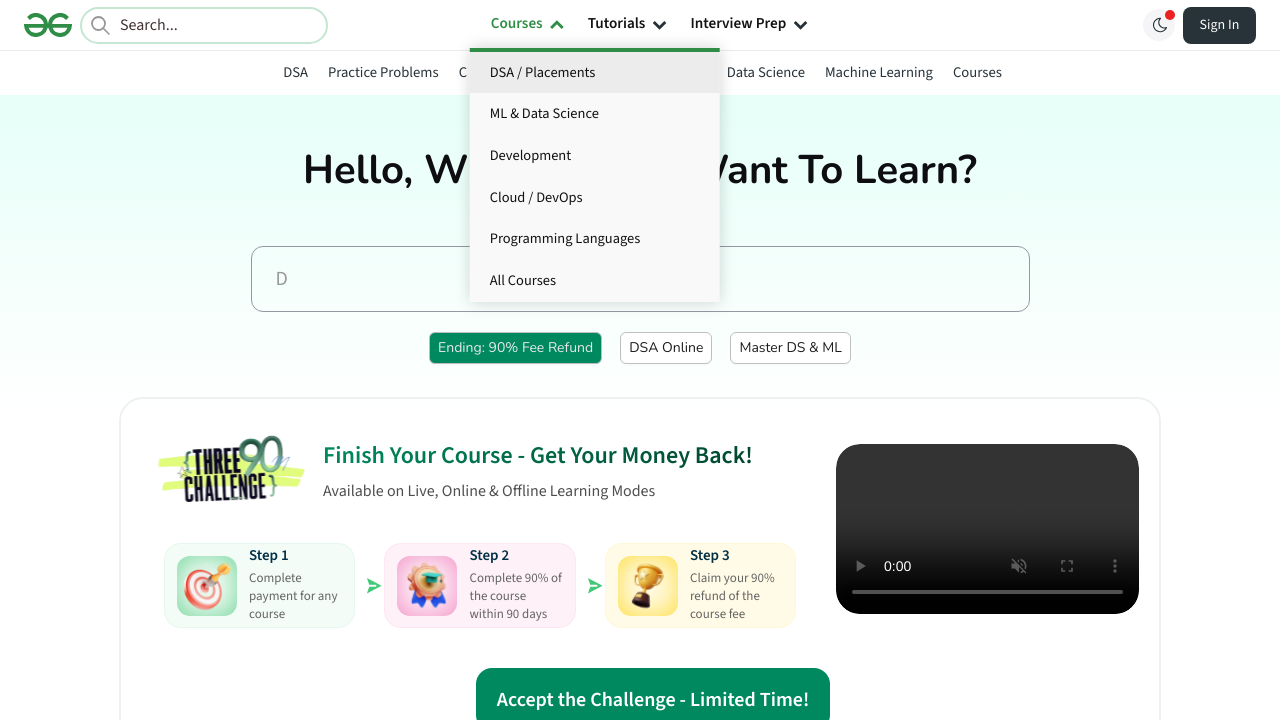

Clicked on the first mega dropdown item to navigate at (595, 72) on .megaDropDownListItem >> nth=0
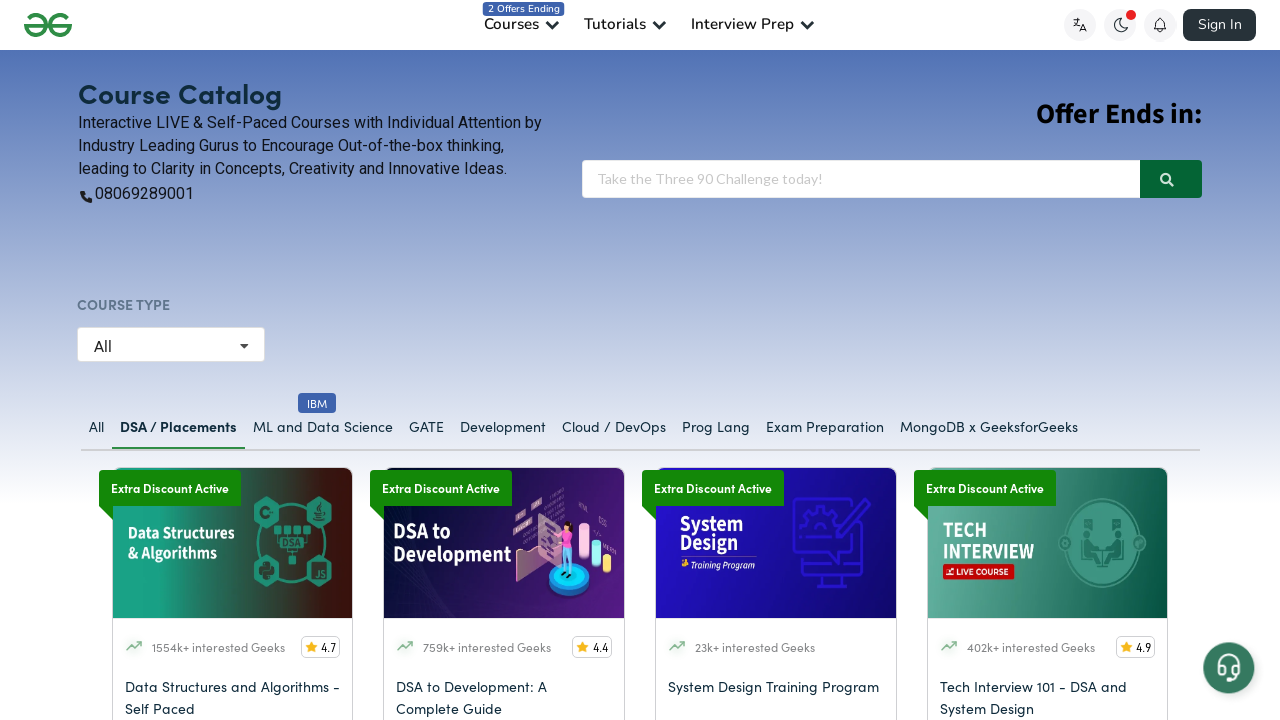

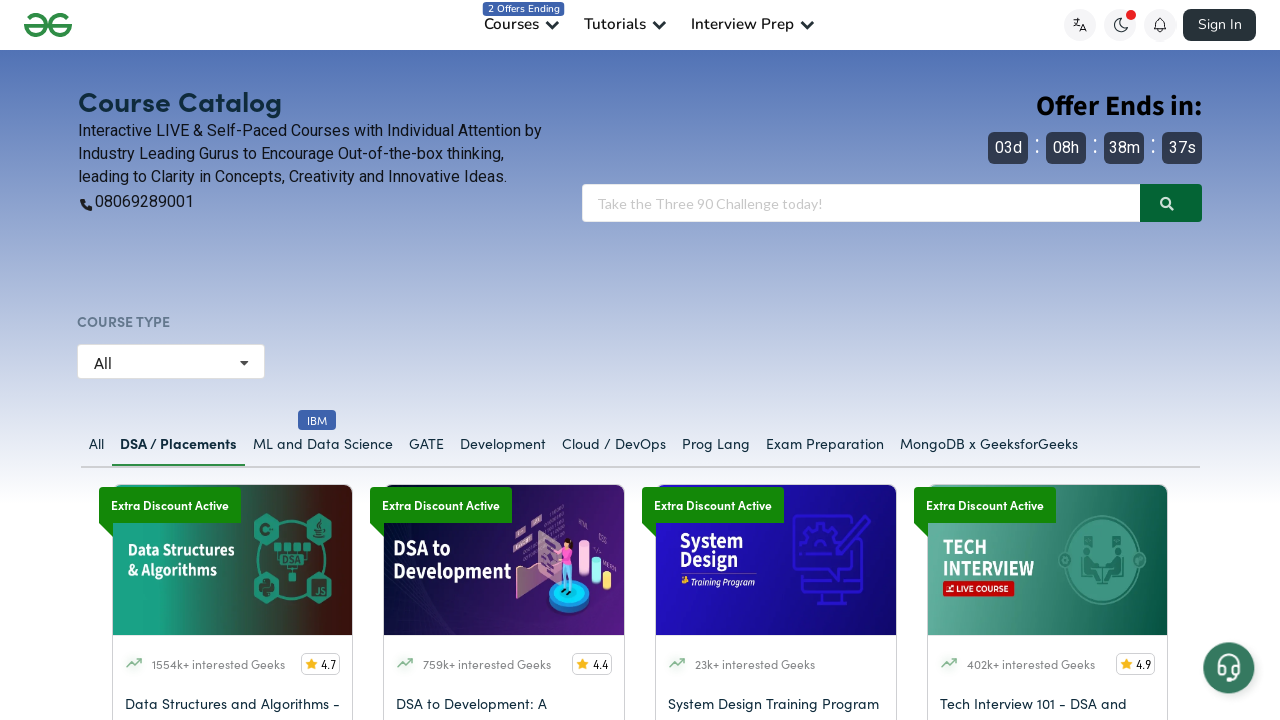